Calculates the sum of two numbers displayed on the page, selects the result from a dropdown menu, and submits the form

Starting URL: http://suninjuly.github.io/selects1.html

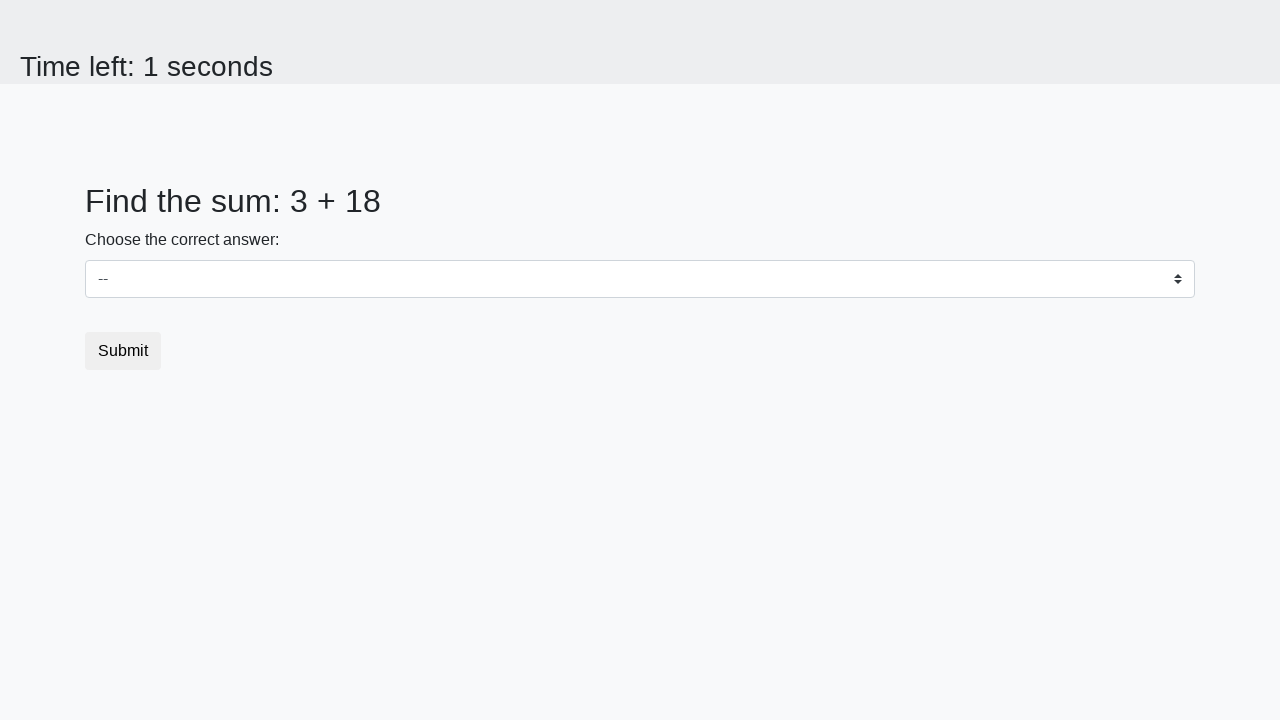

Retrieved first number from #num1 element
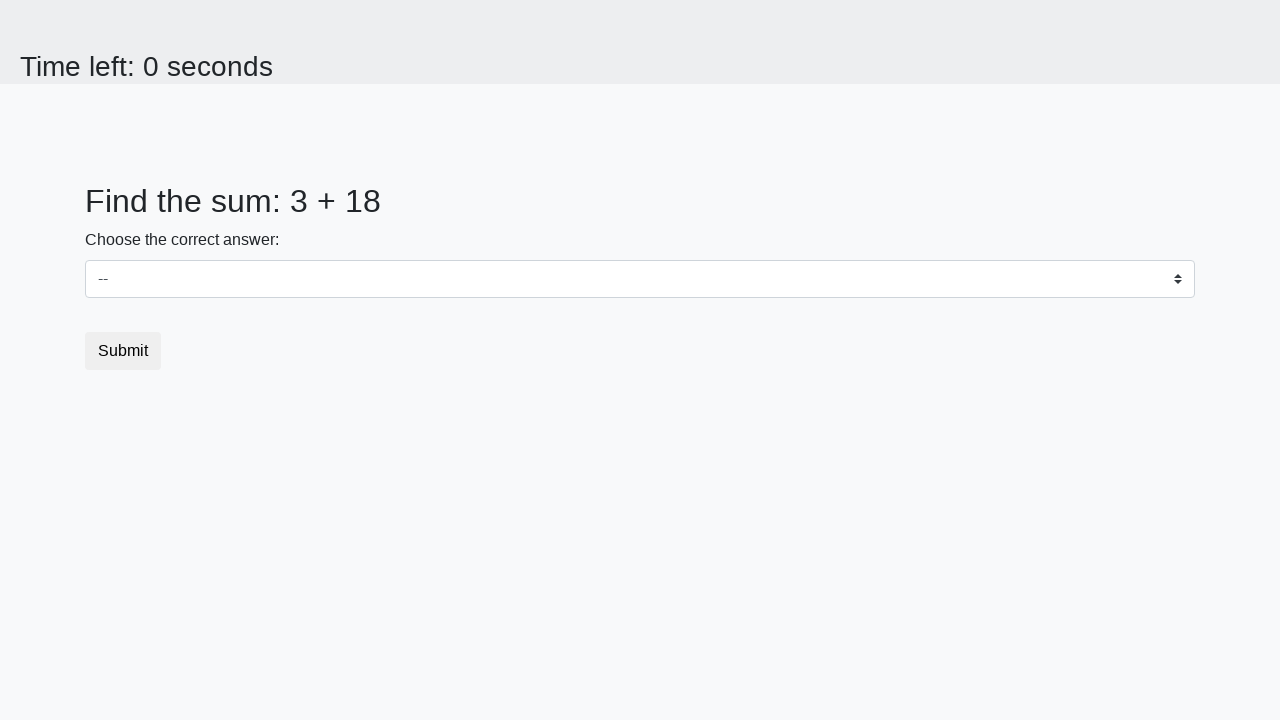

Retrieved second number from #num2 element
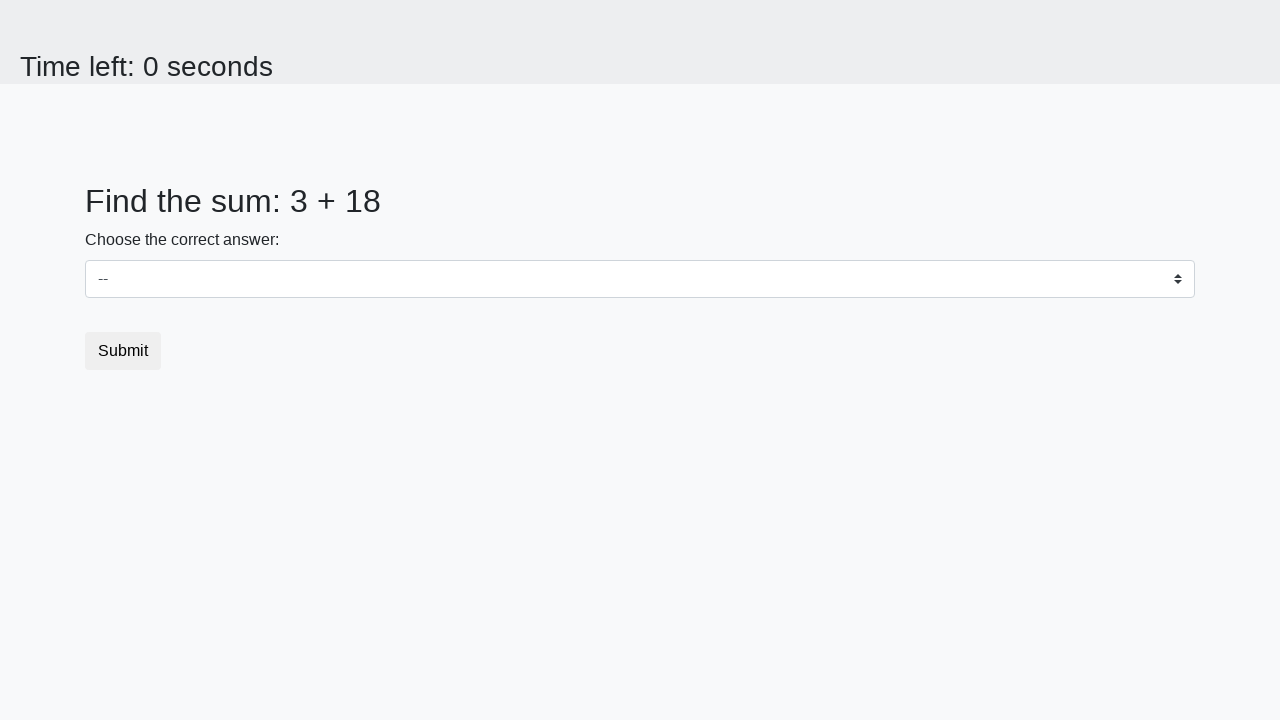

Calculated sum: 3 + 18 = 21
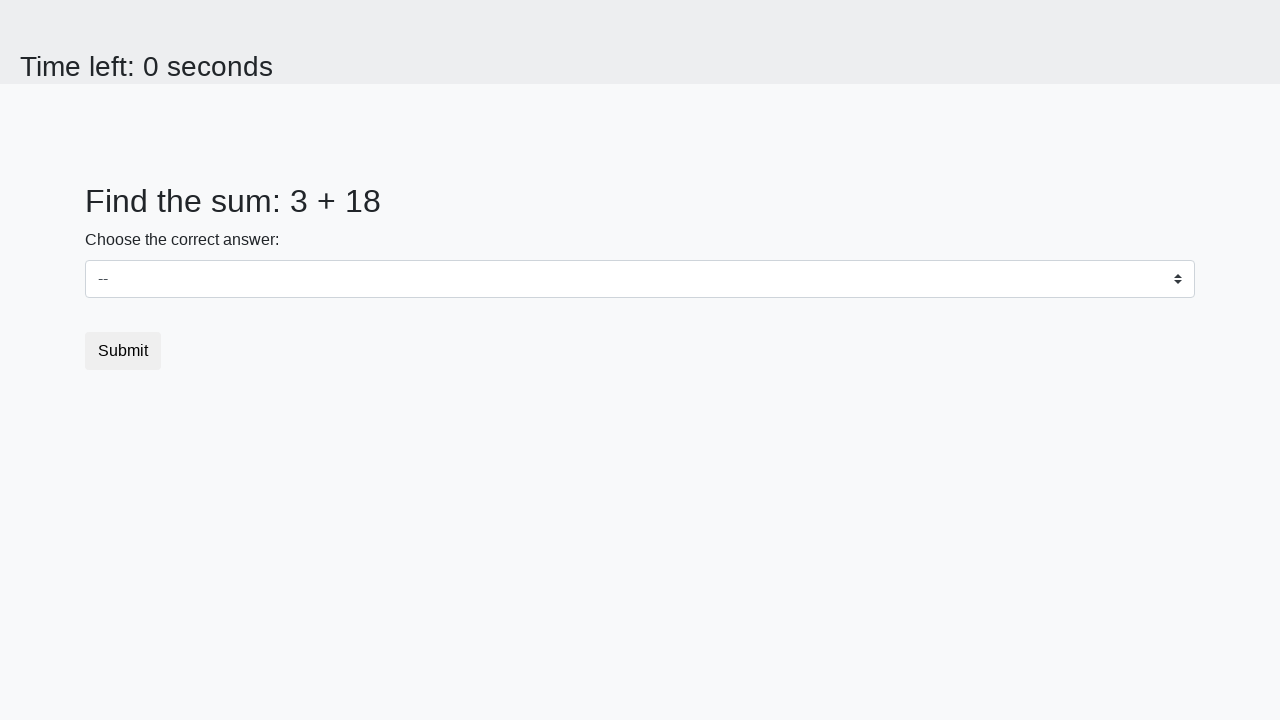

Selected sum value '21' from dropdown menu on select
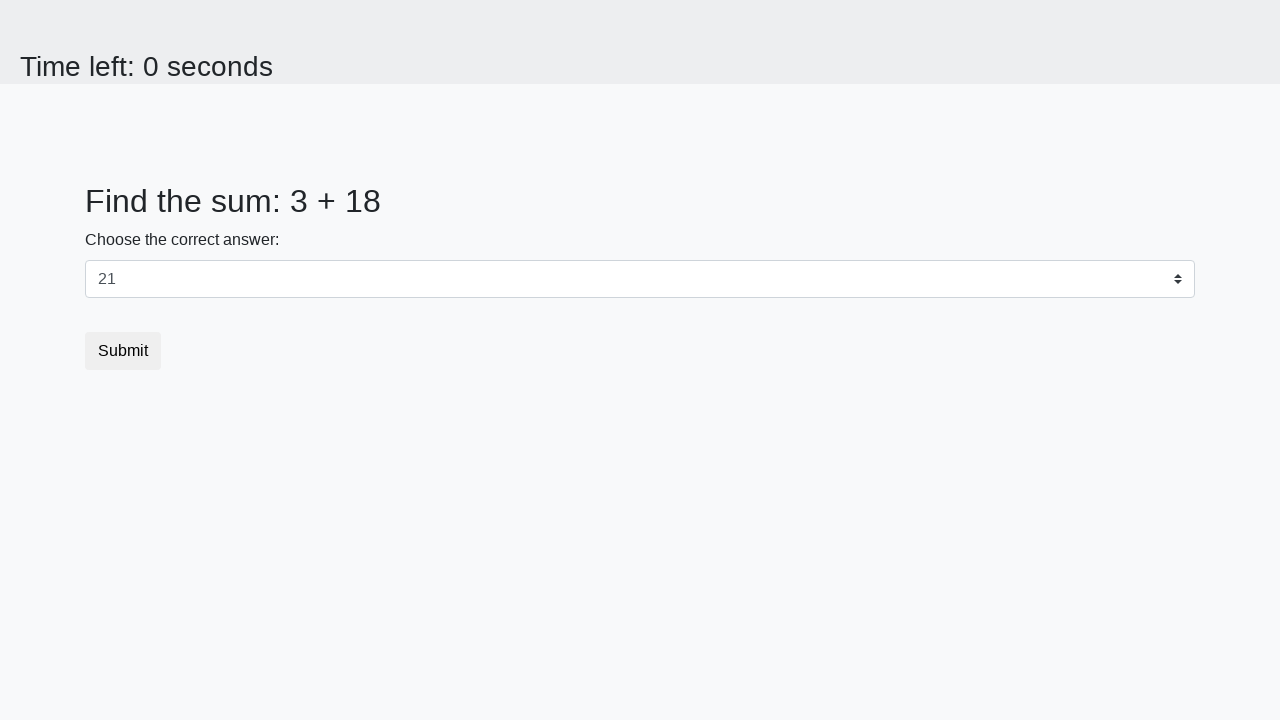

Clicked the submit button to complete the form at (123, 351) on button.btn
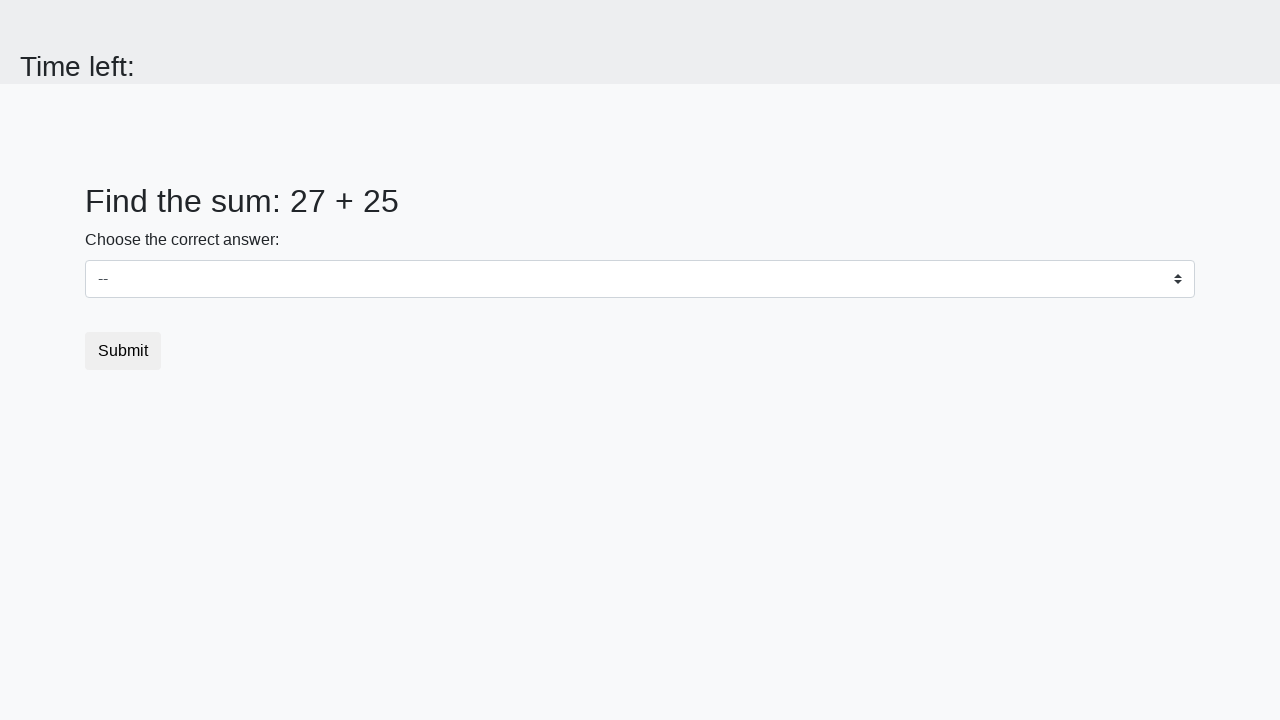

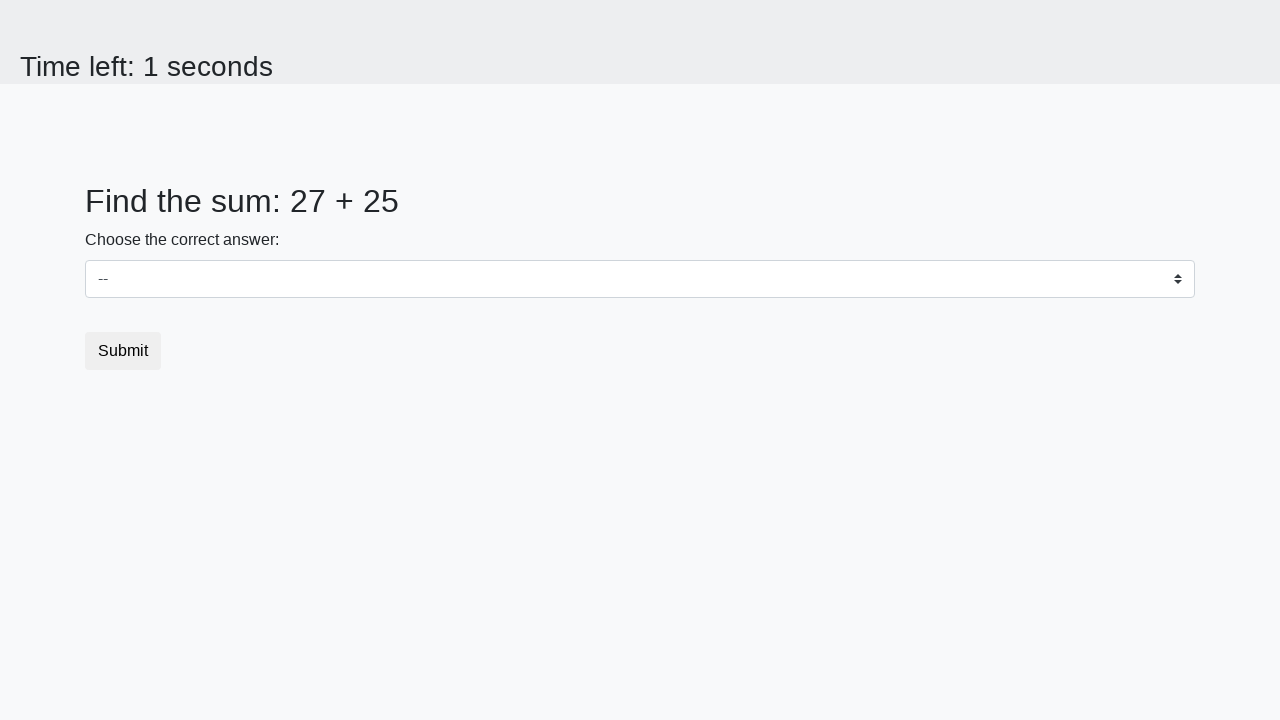